Tests calendar and checkbox functionality on a travel booking form, including enabling/disabling elements based on trip type selection

Starting URL: https://rahulshettyacademy.com/dropdownsPractise/

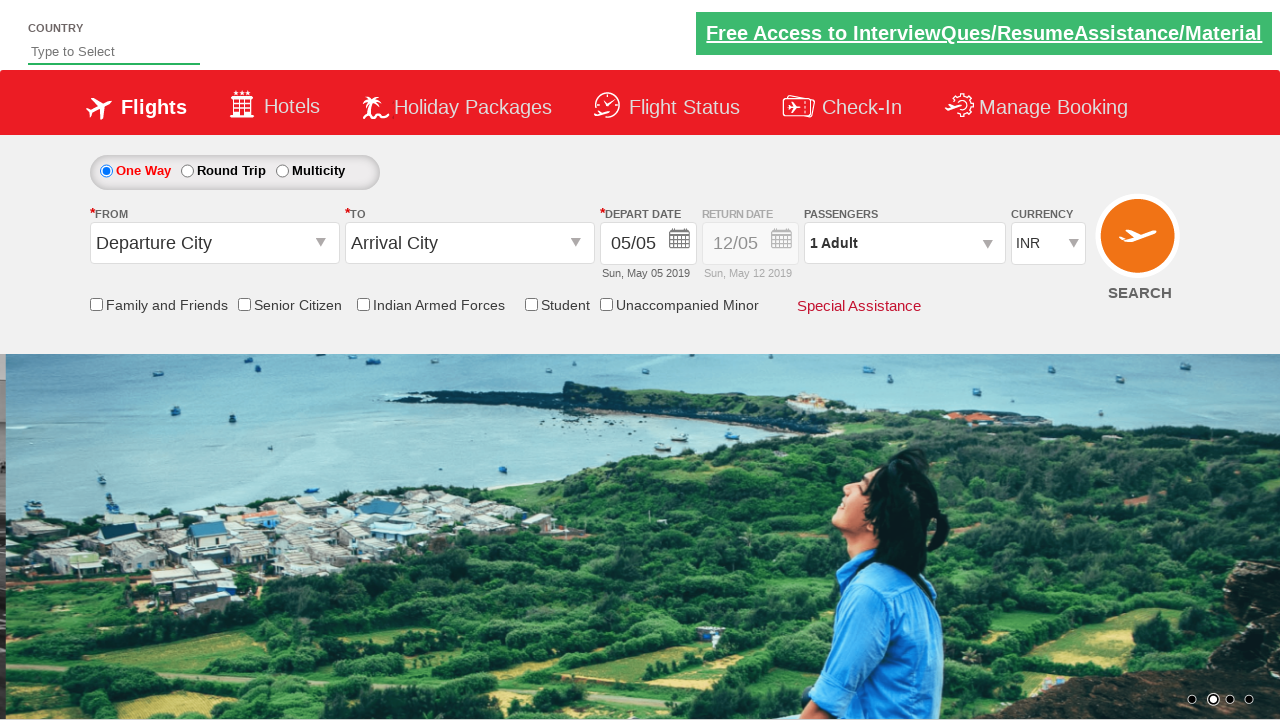

Located Senior Citizen checkbox element
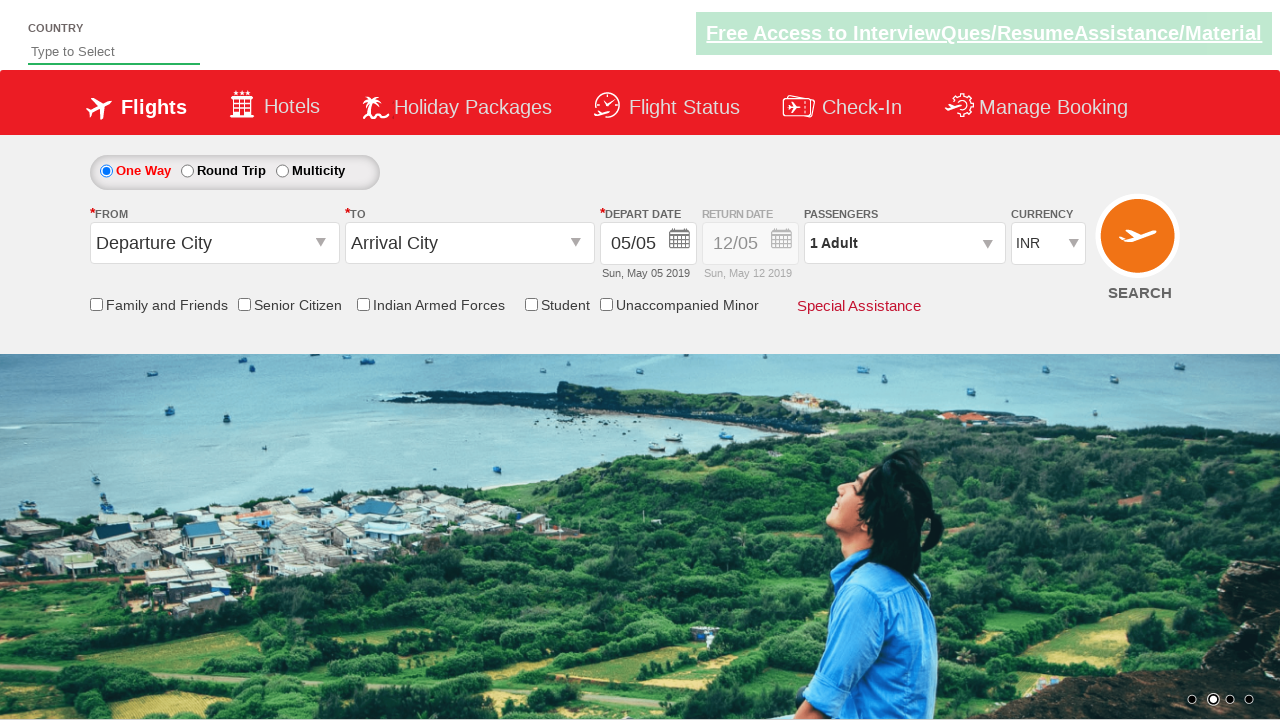

Verified Senior Citizen checkbox is initially unchecked
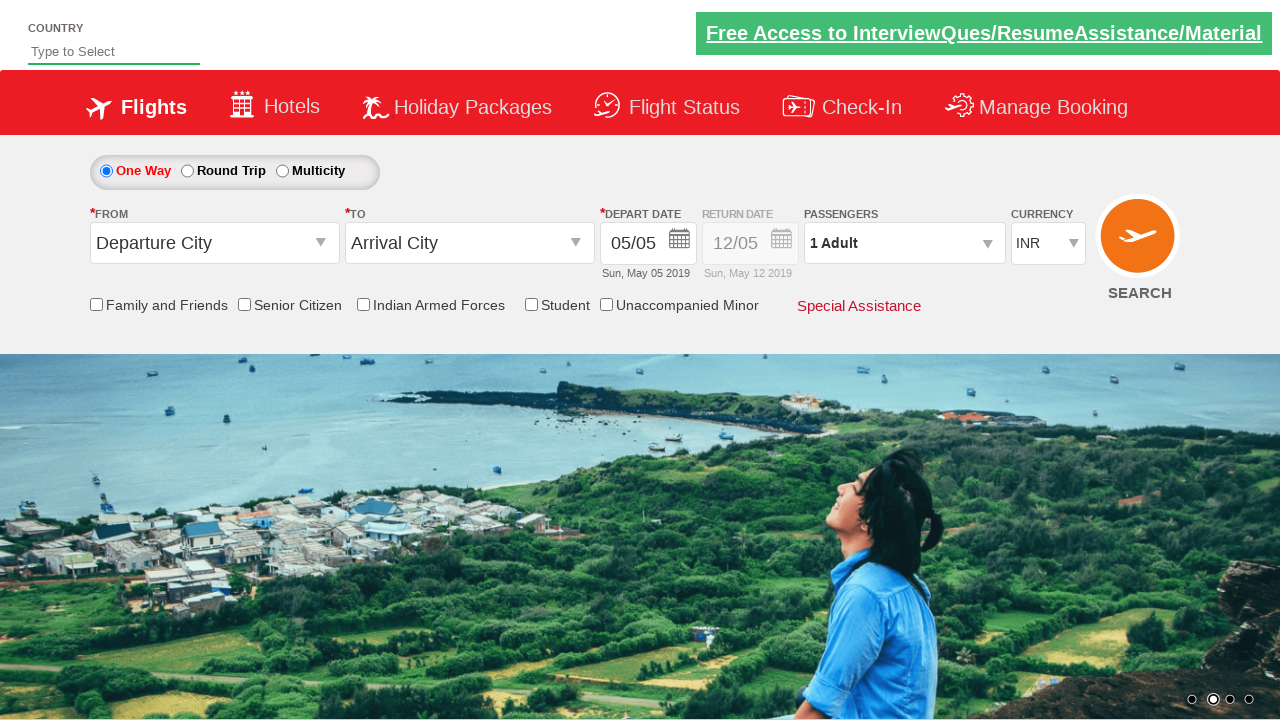

Clicked Senior Citizen checkbox to enable it at (244, 304) on input[id*='SeniorCitizenDiscount']
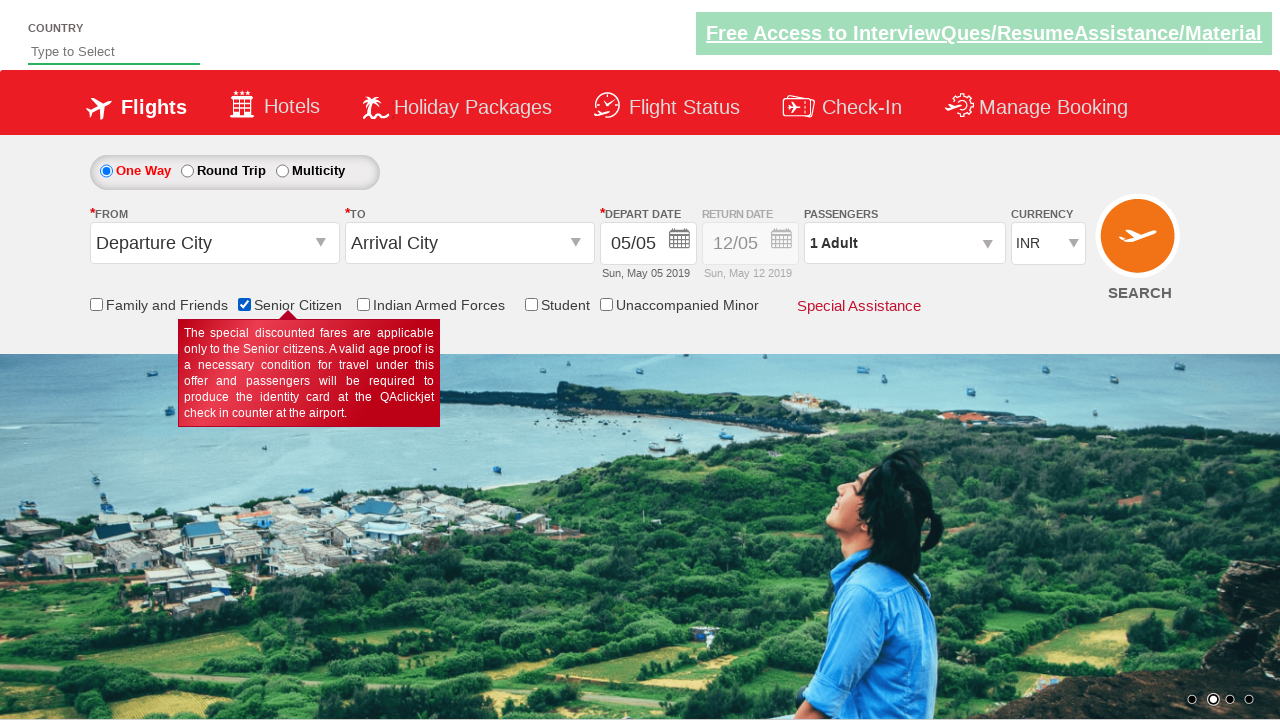

Verified Senior Citizen checkbox is now checked
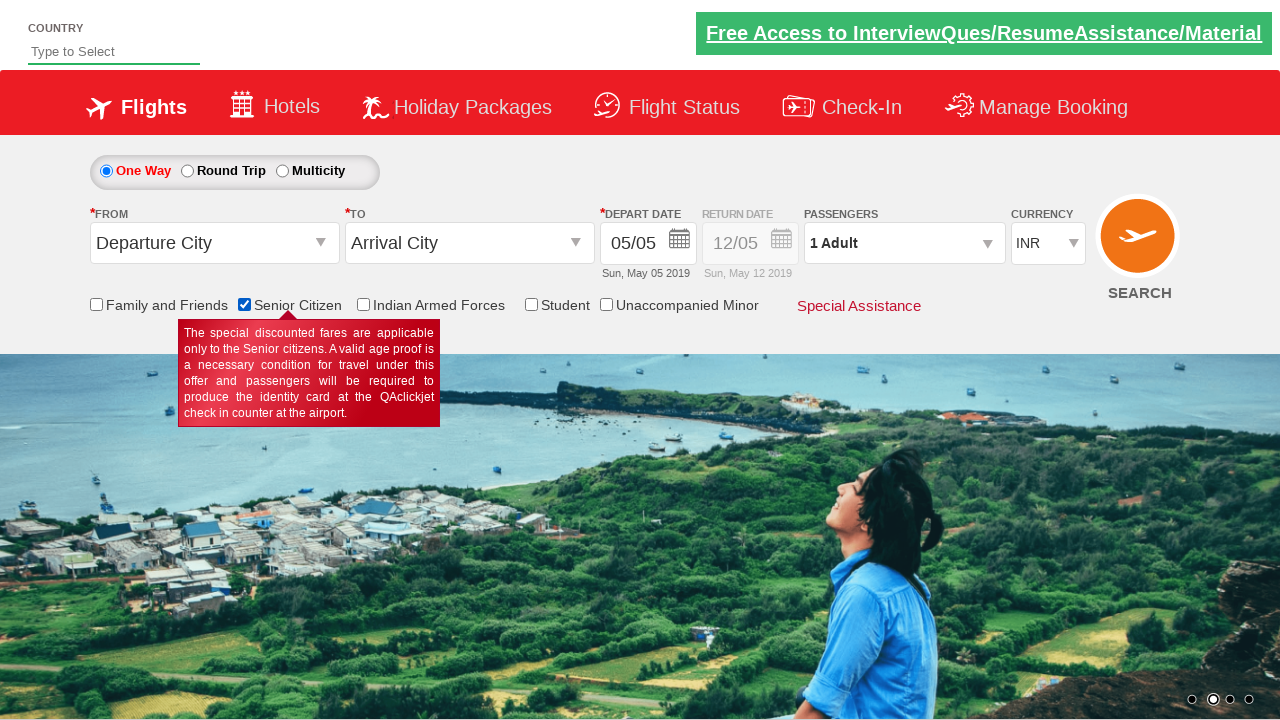

Located return date div element
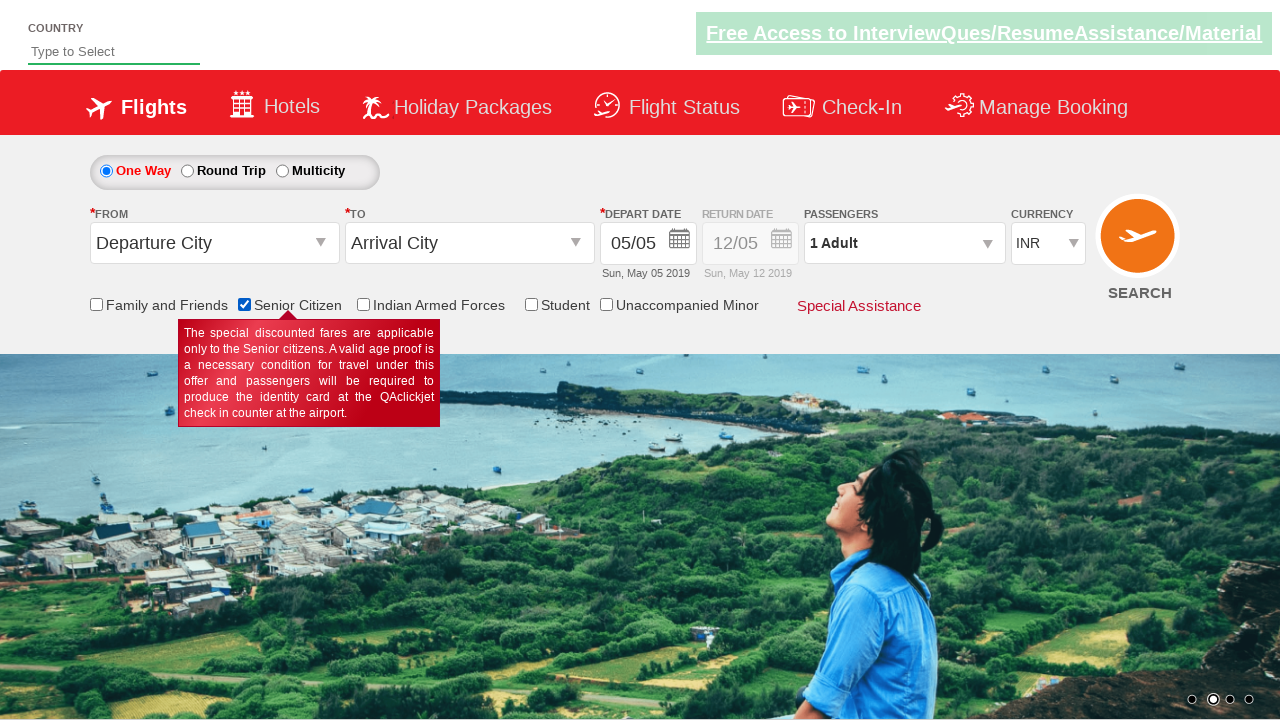

Captured initial style attribute of return date div
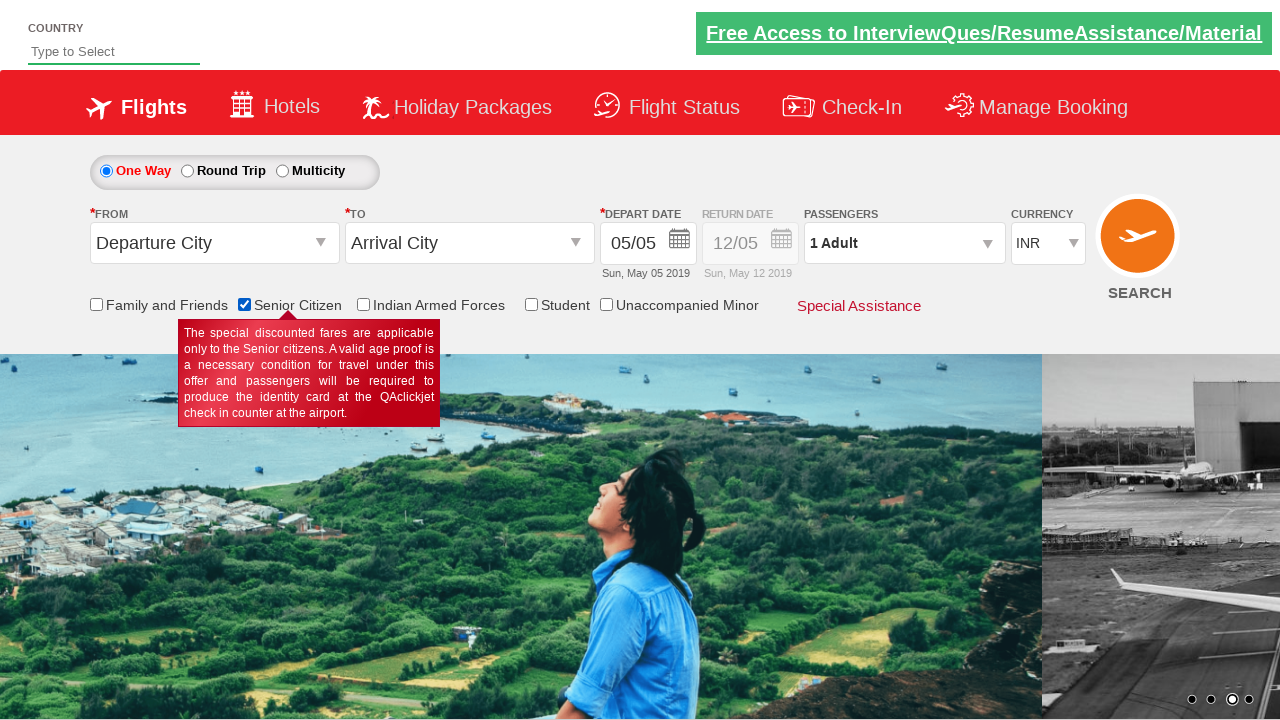

Clicked round trip radio button to enable return date selection at (187, 171) on #ctl00_mainContent_rbtnl_Trip_1
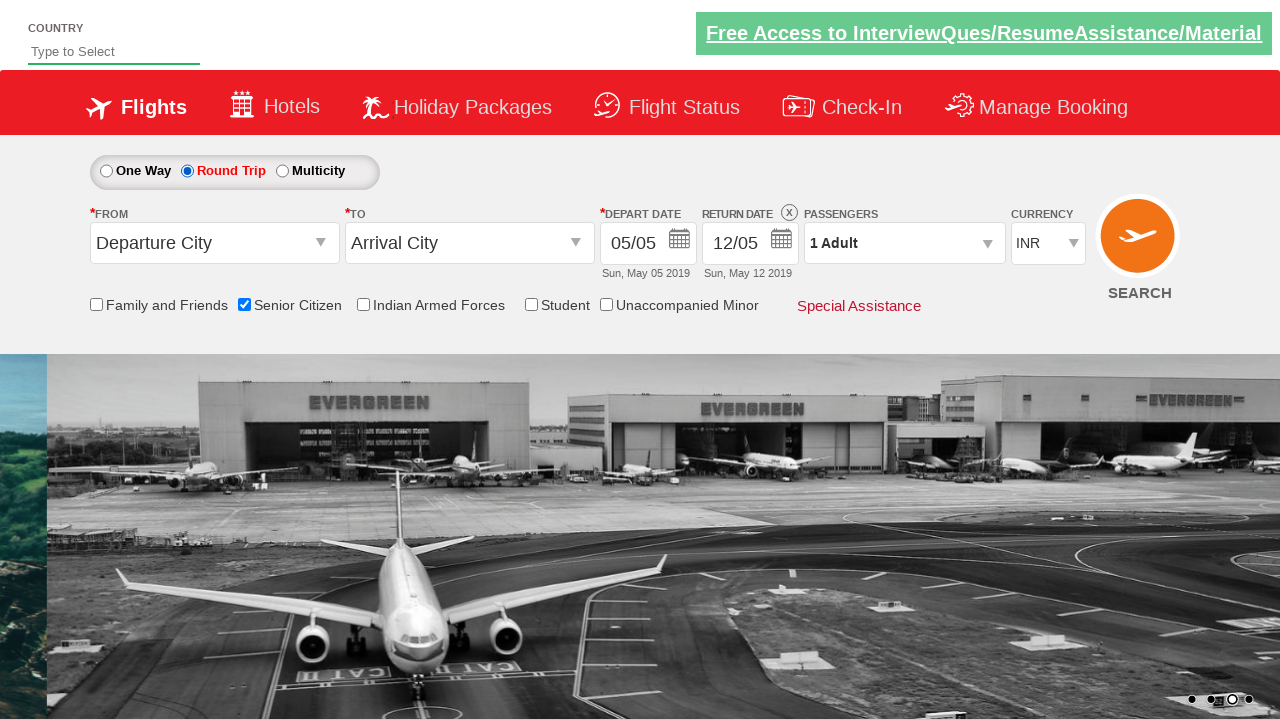

Captured updated style attribute of return date div after selecting round trip
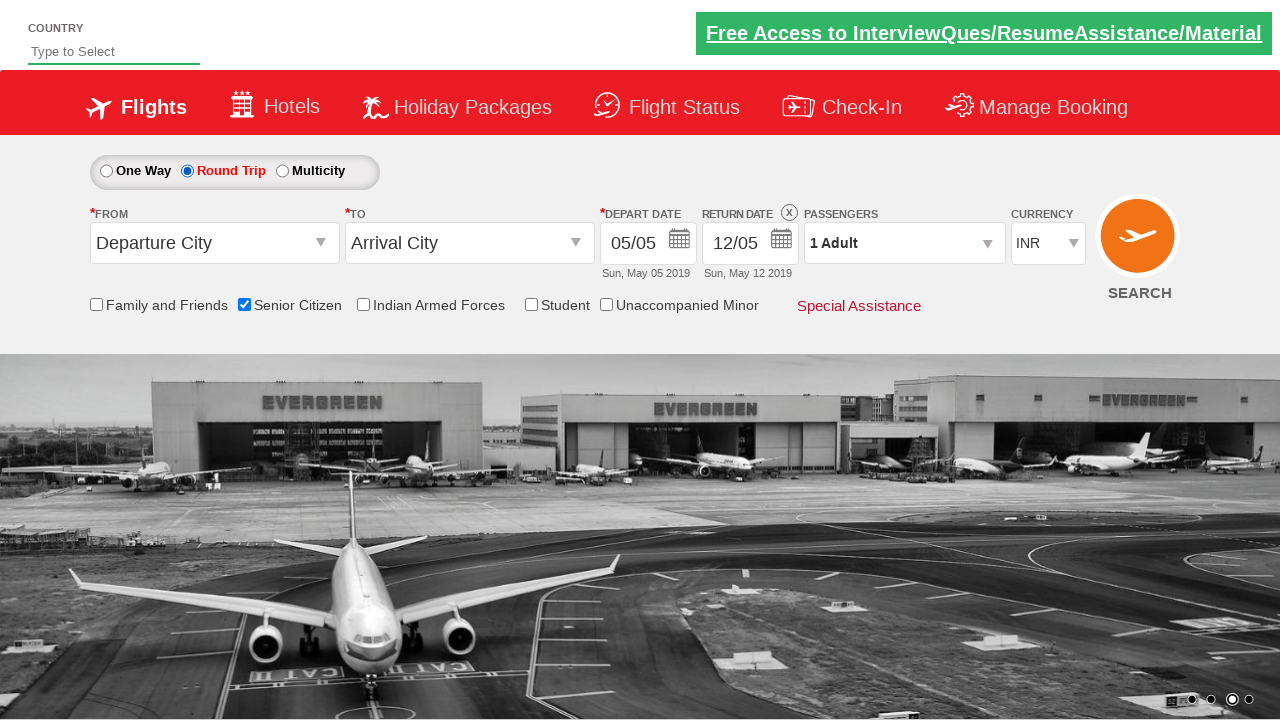

Verified return date div is enabled (opacity value '1' found in style attribute)
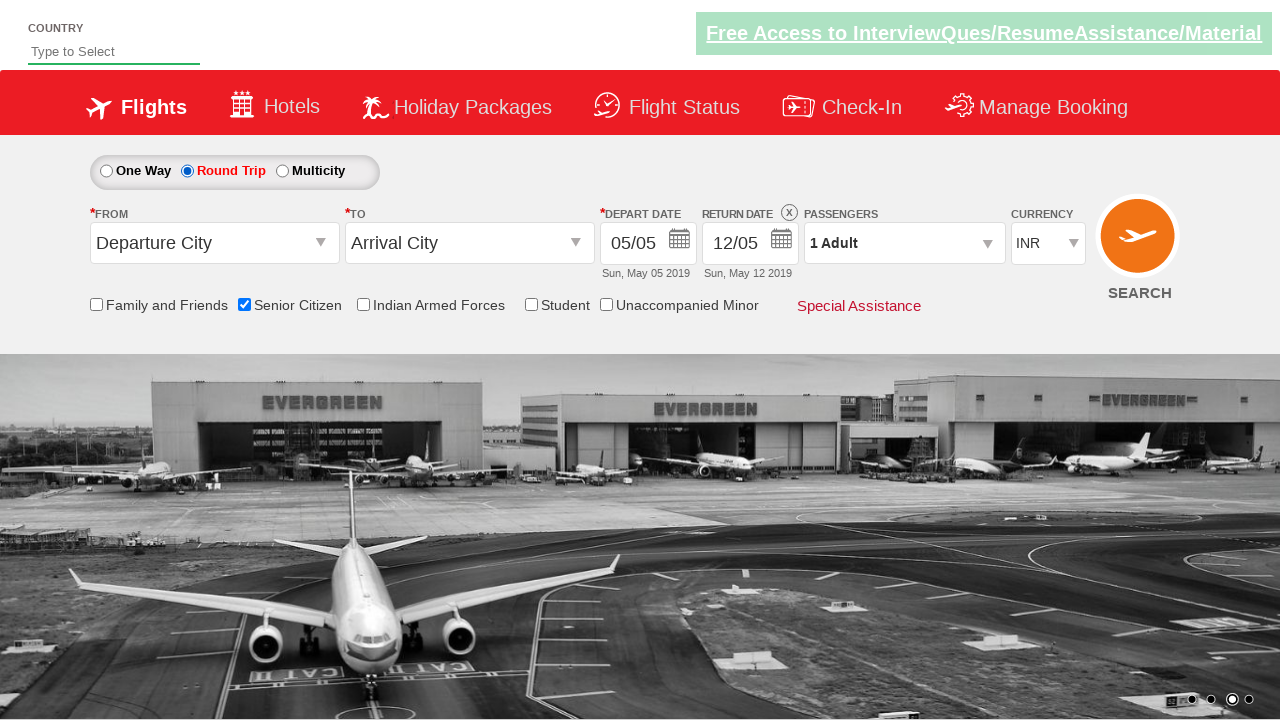

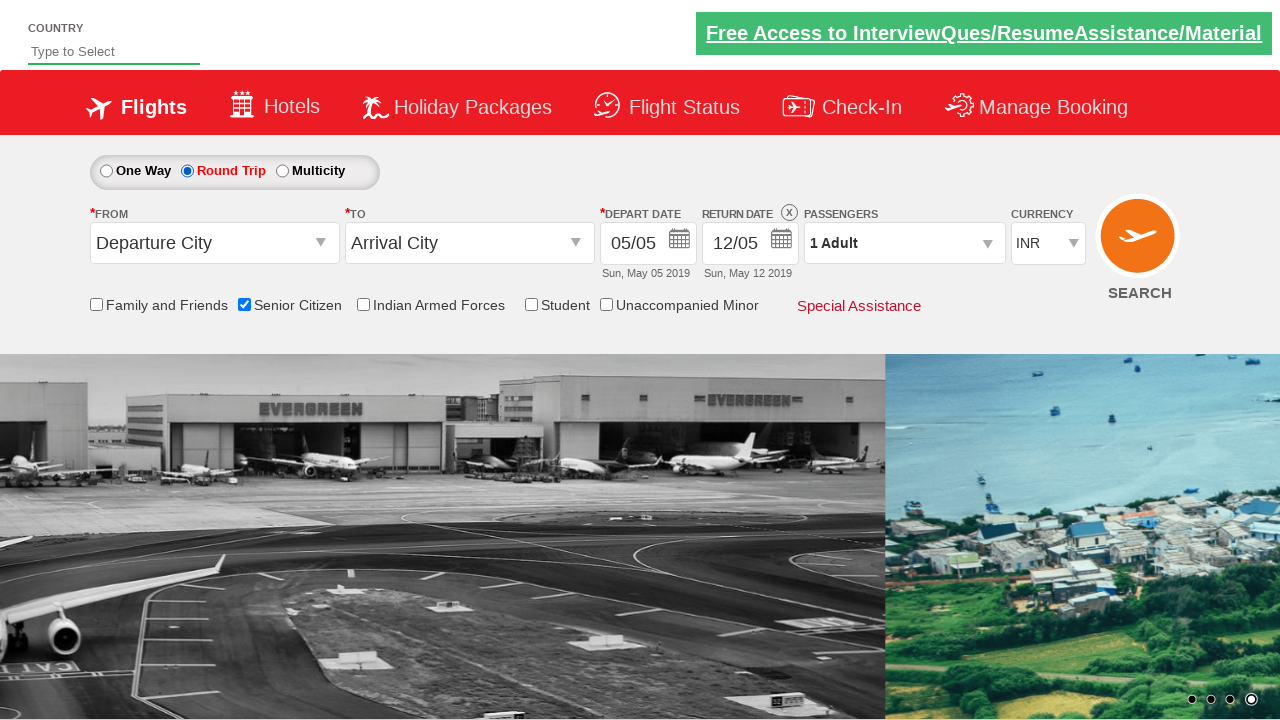